Tests an autosuggest input field on a practice website by typing text into it

Starting URL: https://www.letskodeit.com/practice

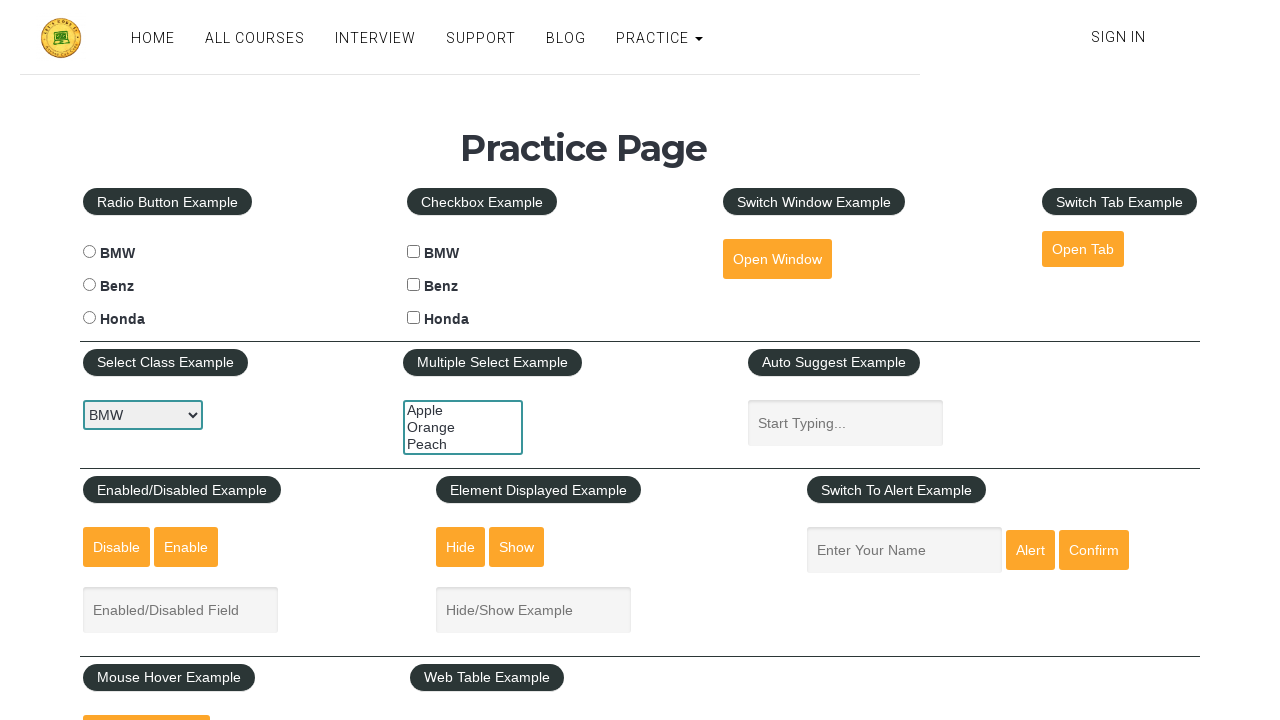

Filled autosuggest field with 'cyber success' on #autosuggest
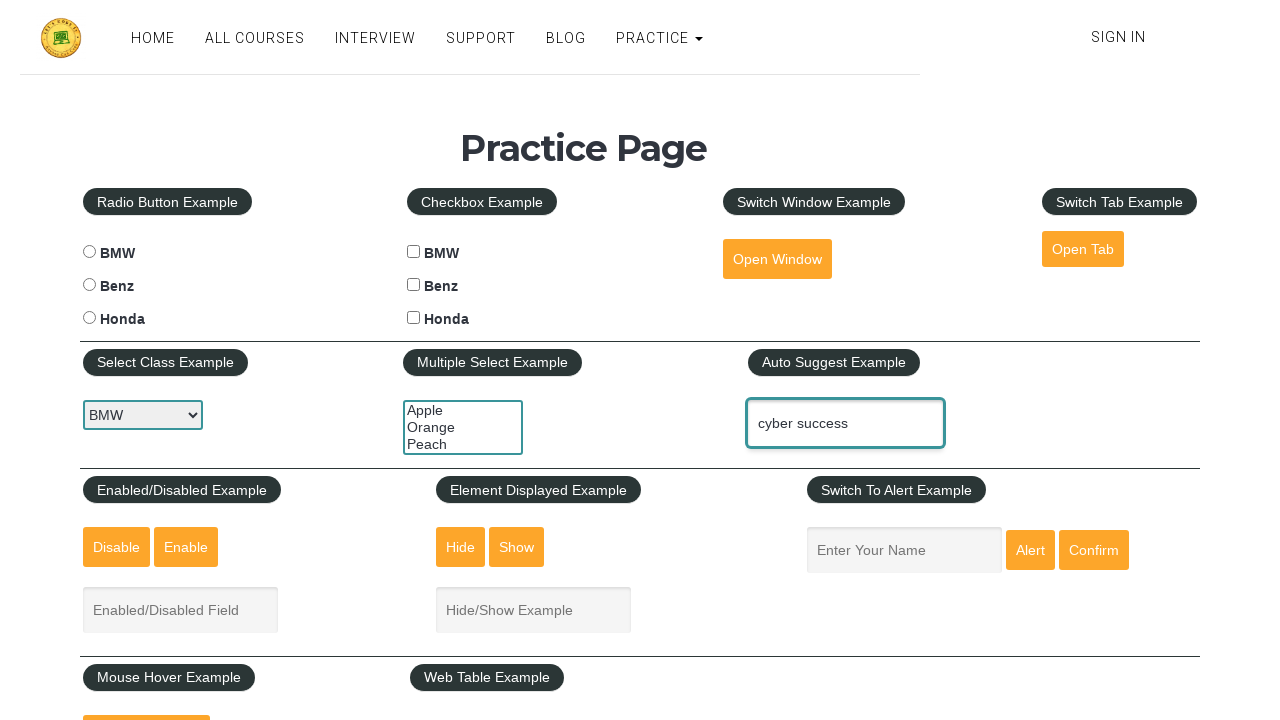

Filled autosuggest field with 'openwindow' on #autosuggest
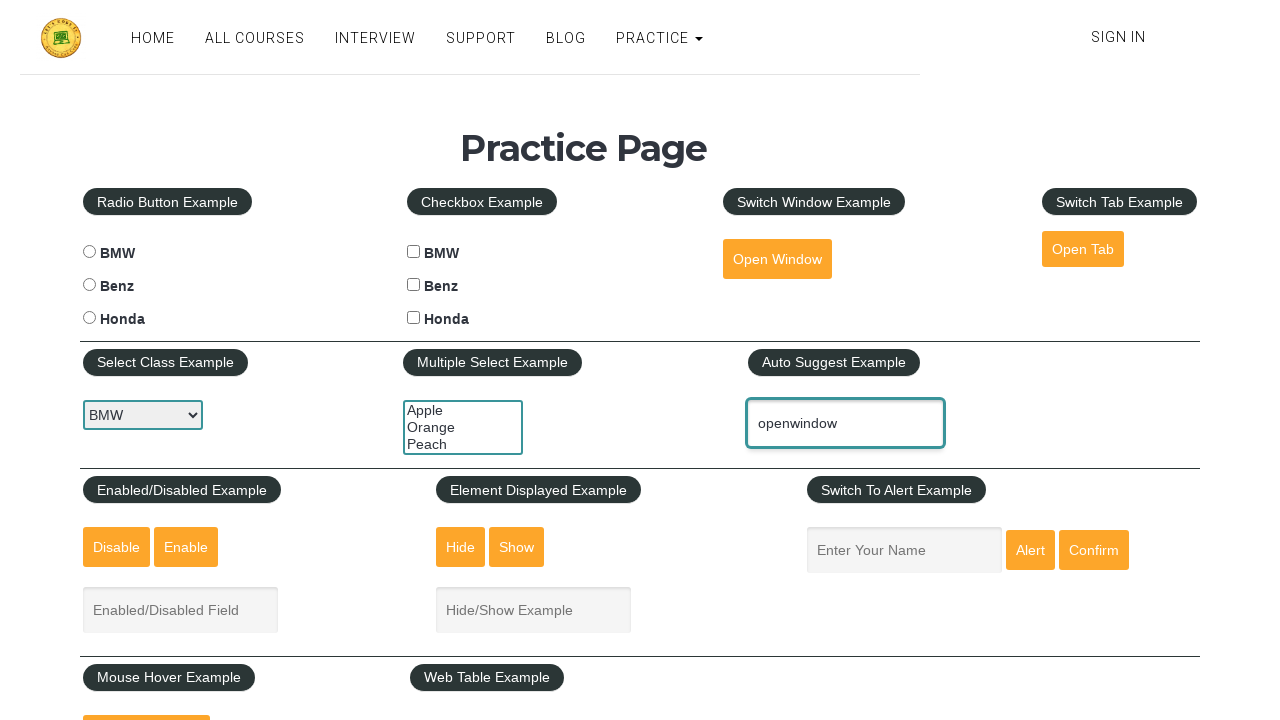

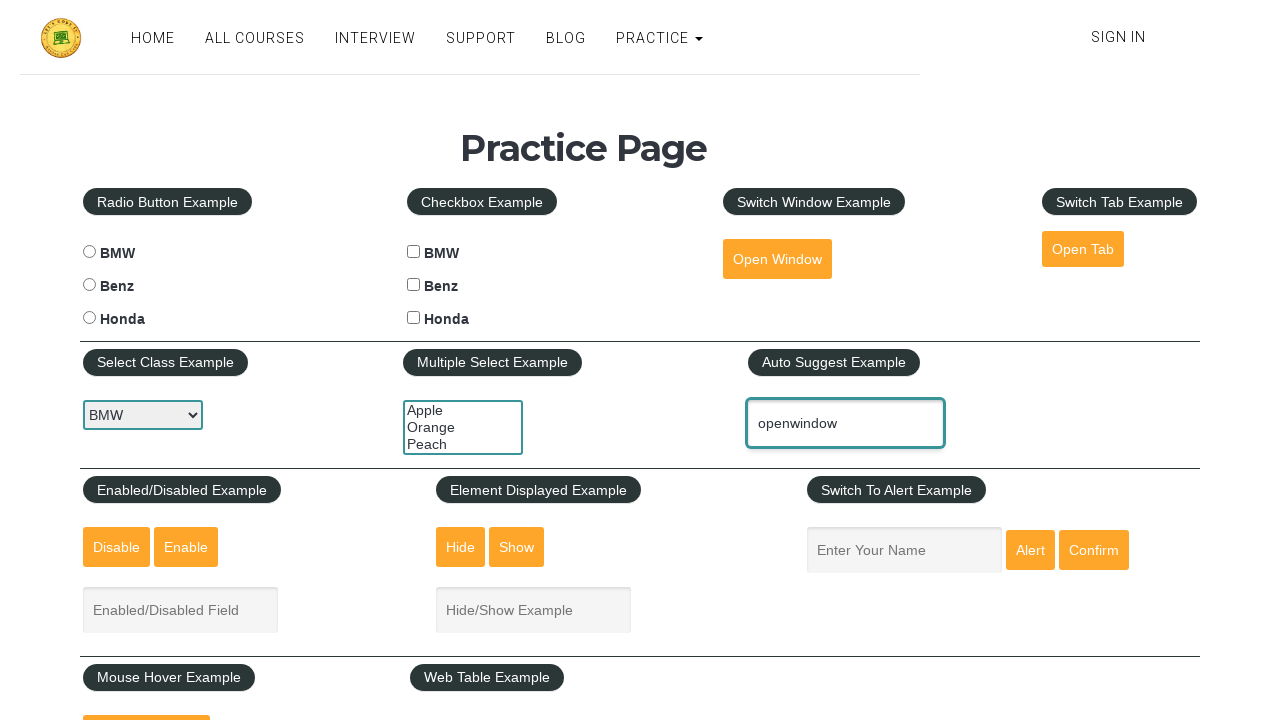